Tests login form validation by submitting incorrect credentials and verifying that an "Invalid credentials" error message is displayed

Starting URL: https://opensource-demo.orangehrmlive.com

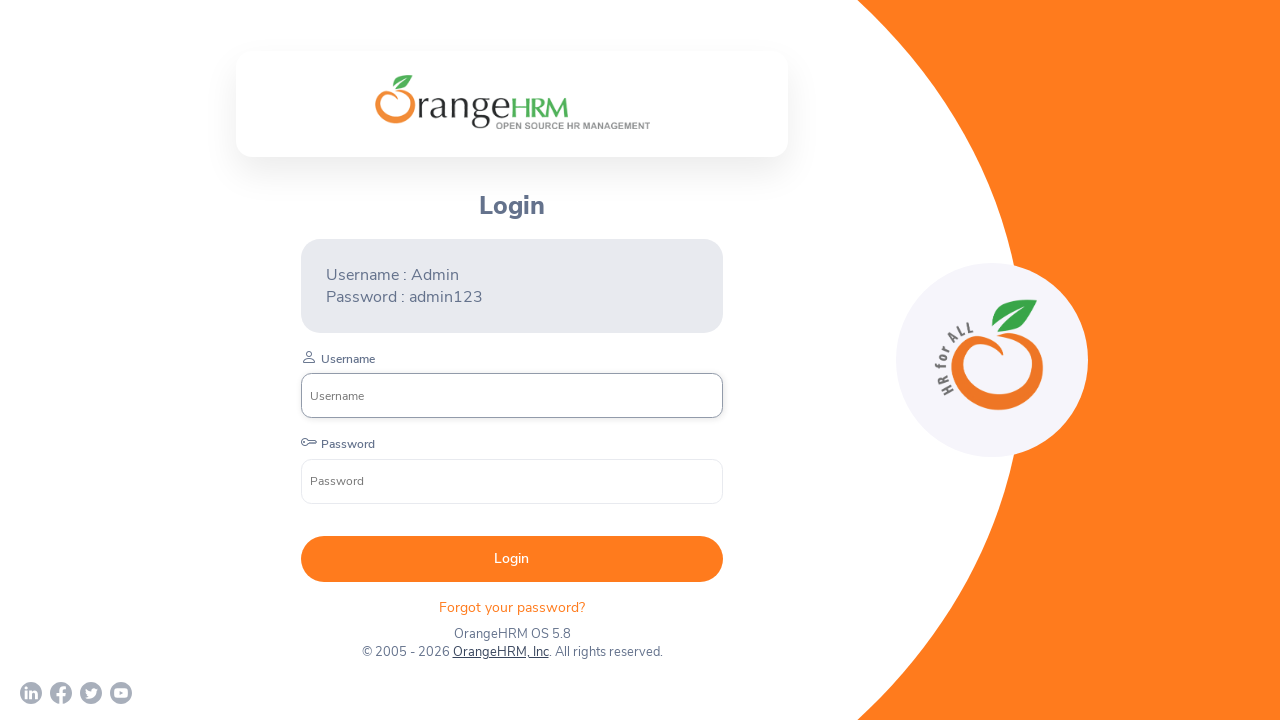

Login page loaded - username input field is visible
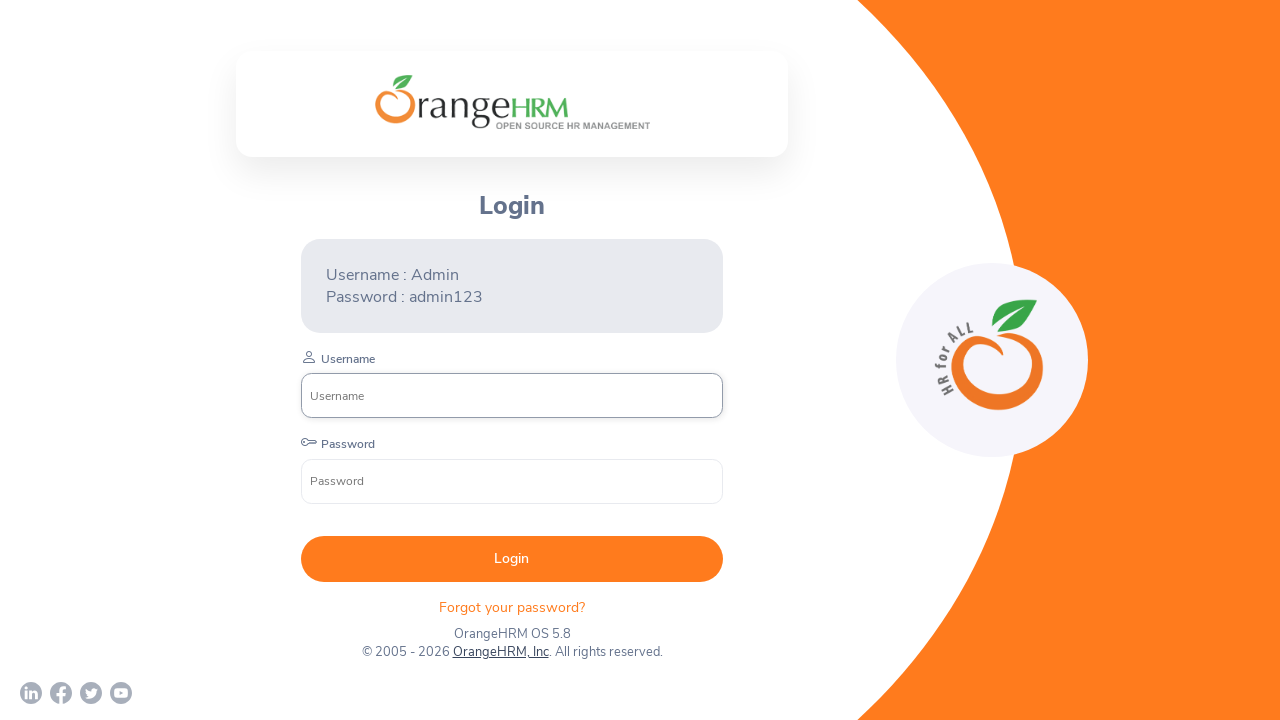

Filled username field with 'wrong' on input[name='username']
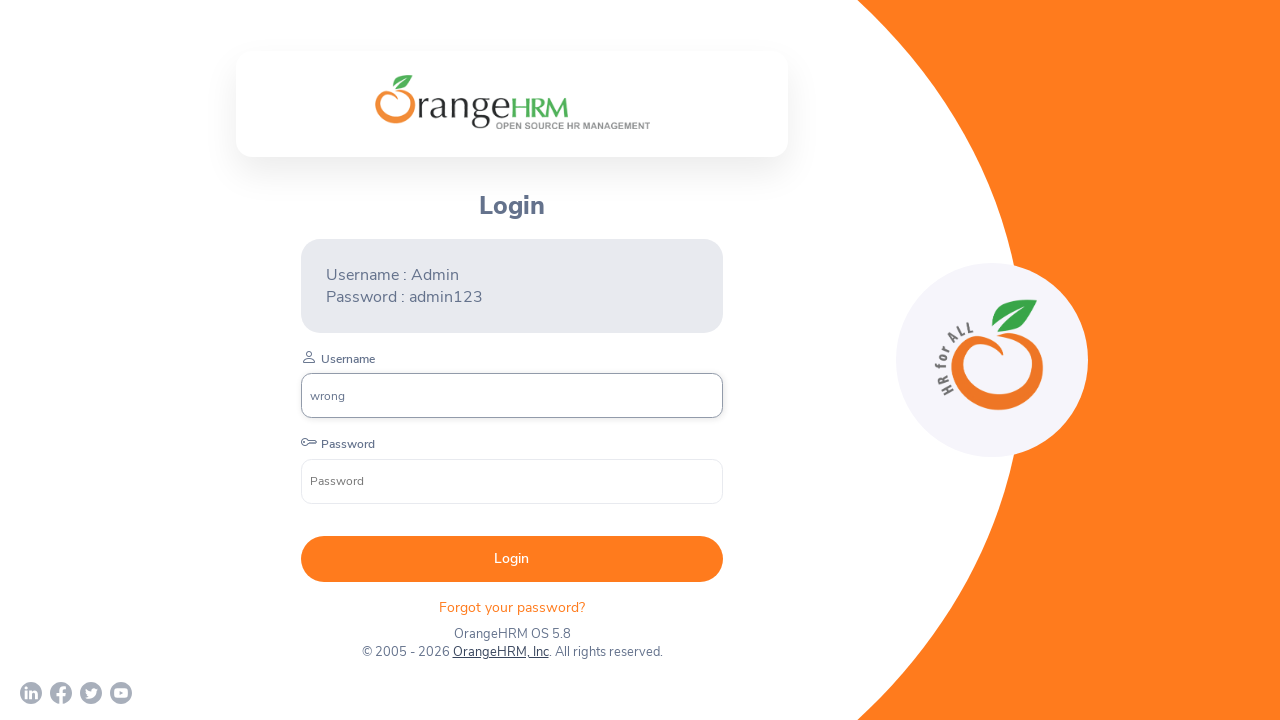

Filled password field with 'wrong' on input[name='password']
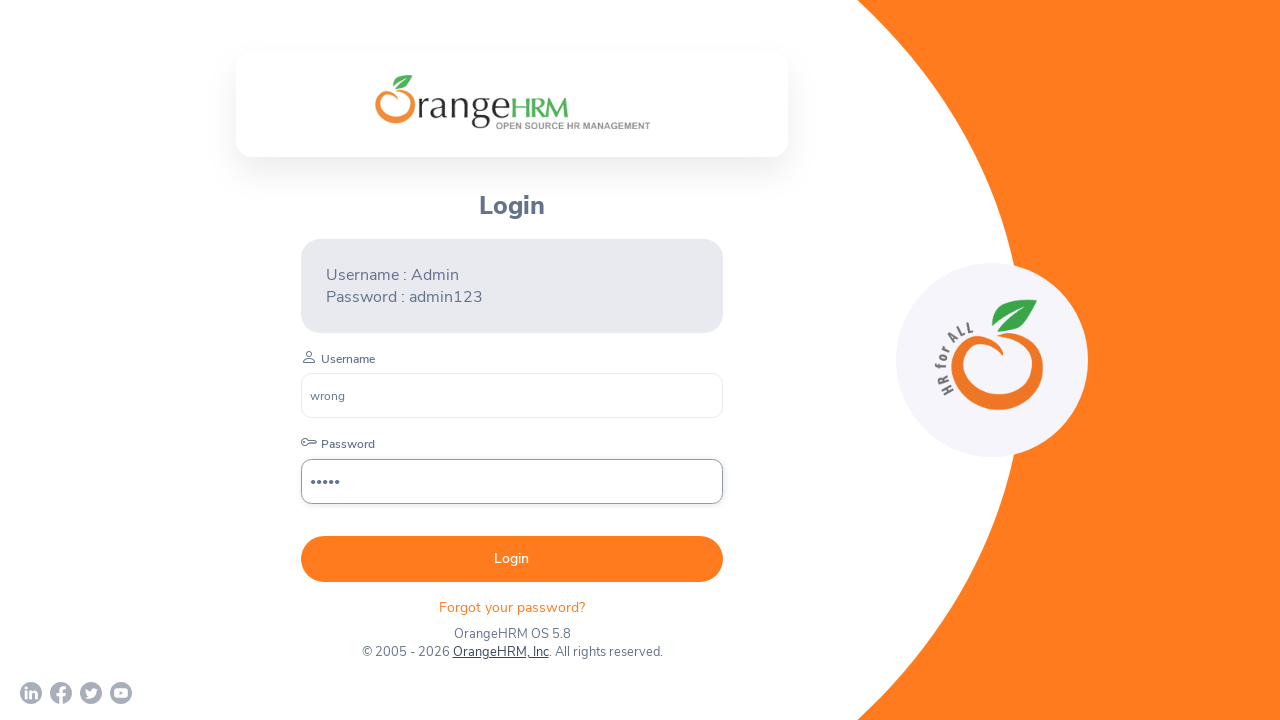

Clicked login submit button at (512, 559) on form[action='/web/index.php/auth/validate'] button[type='submit']
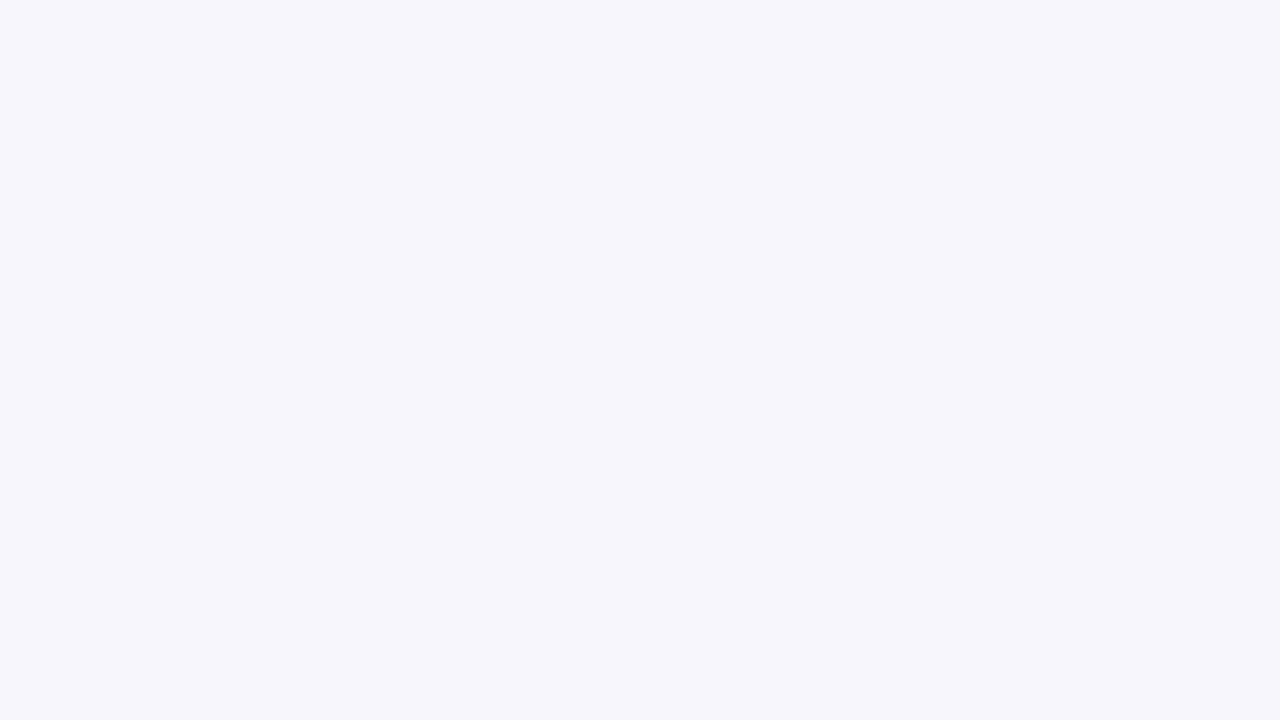

Invalid credentials error message appeared
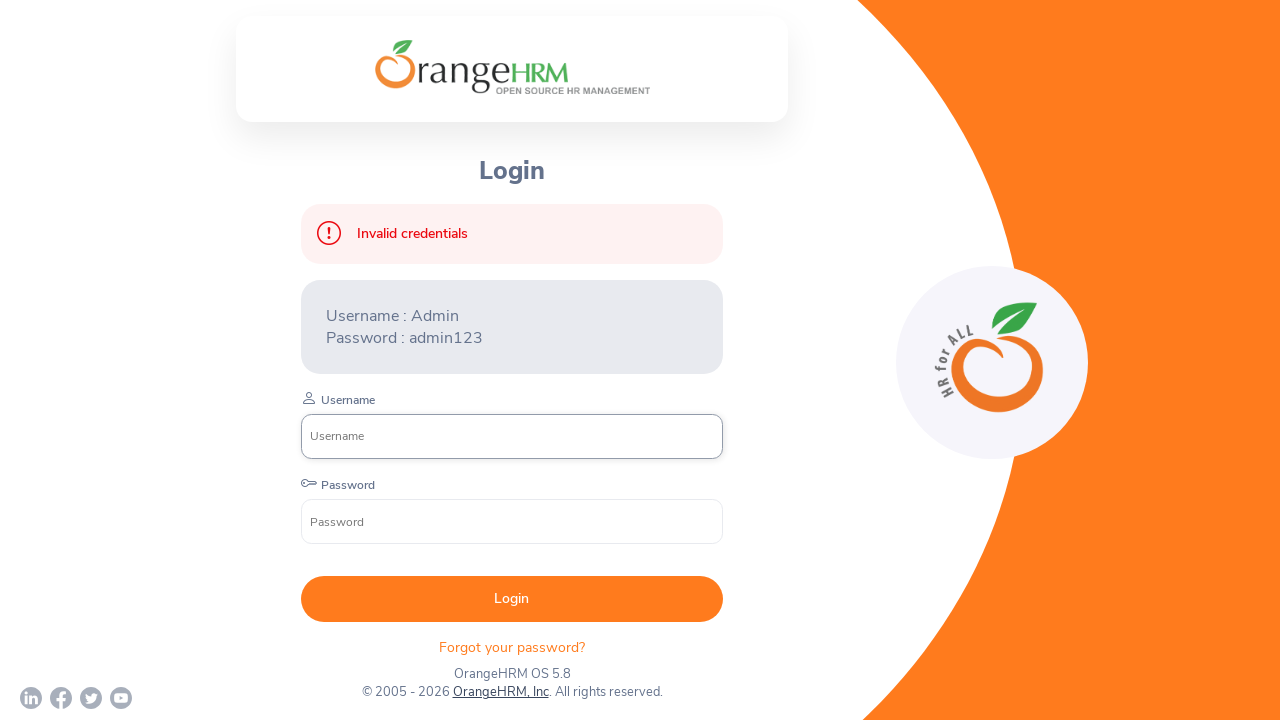

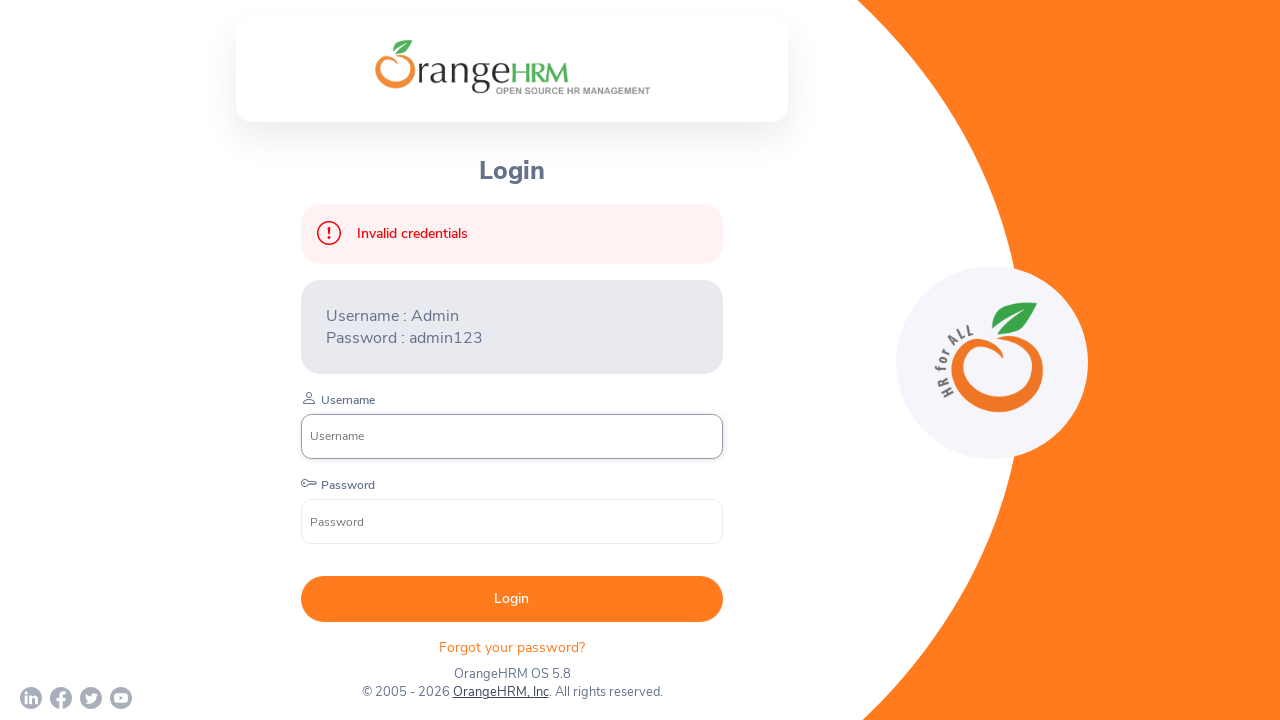